Tests multi-select dropdown functionality by selecting multiple options from a dropdown using the Select class, iterating through and selecting the first 4 options.

Starting URL: https://omayo.blogspot.com/

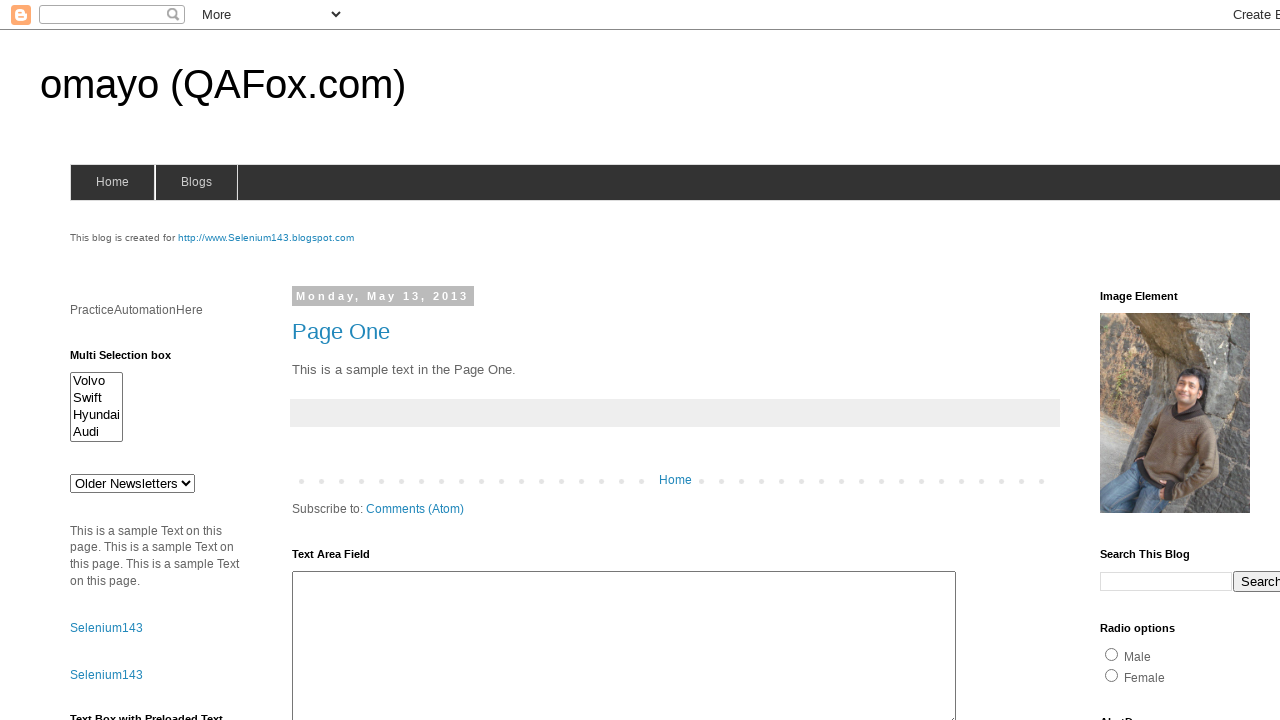

Multi-select dropdown element is visible
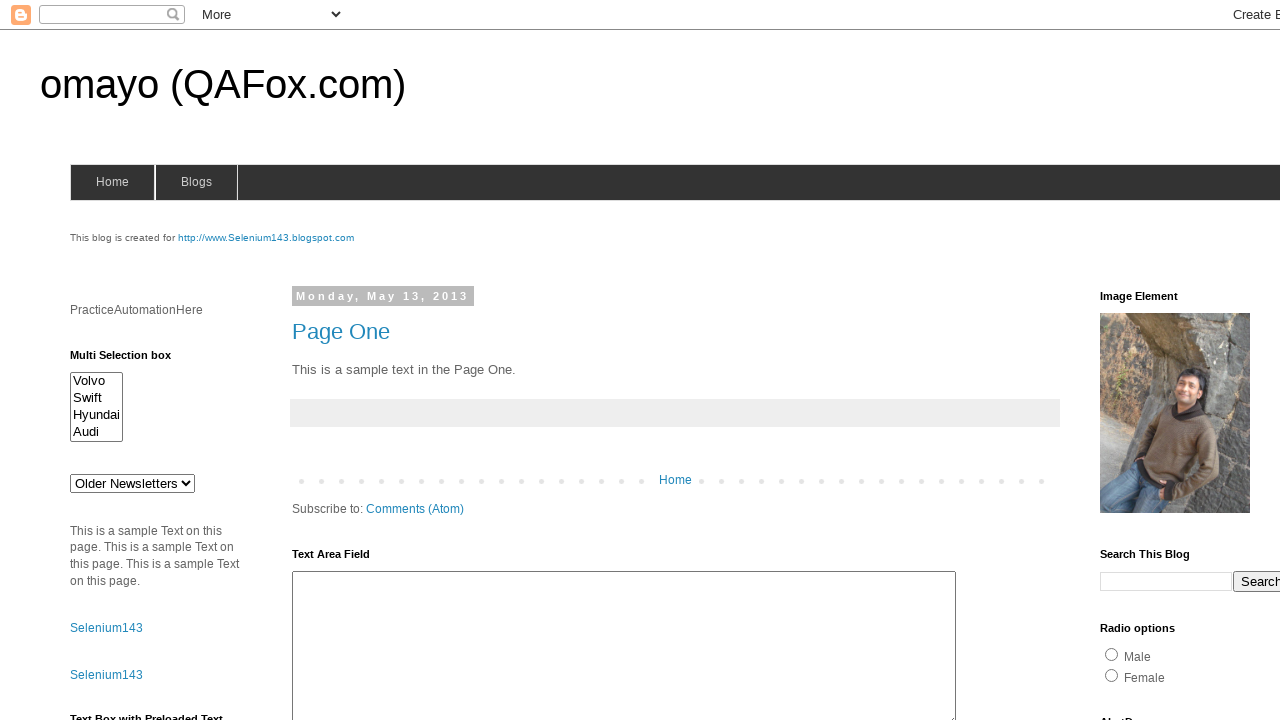

Selected option at index 0 from multi-select dropdown on select#multiselect1
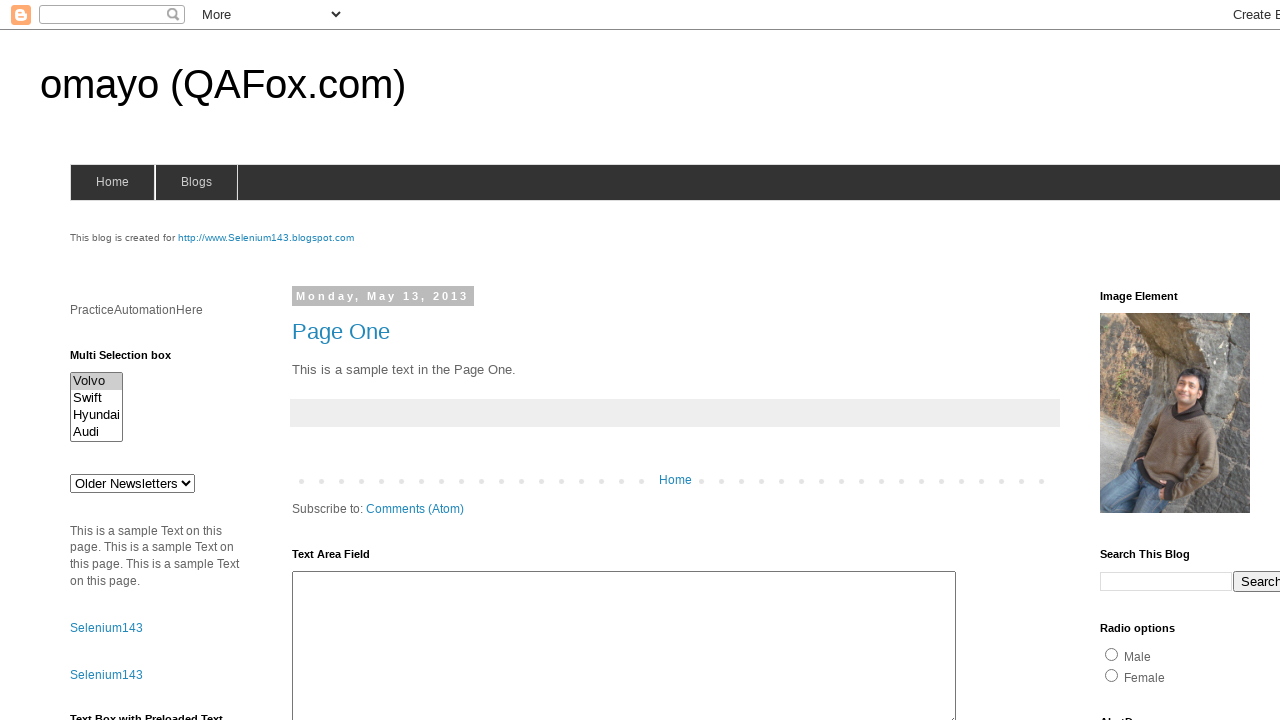

Waited 500ms before next selection
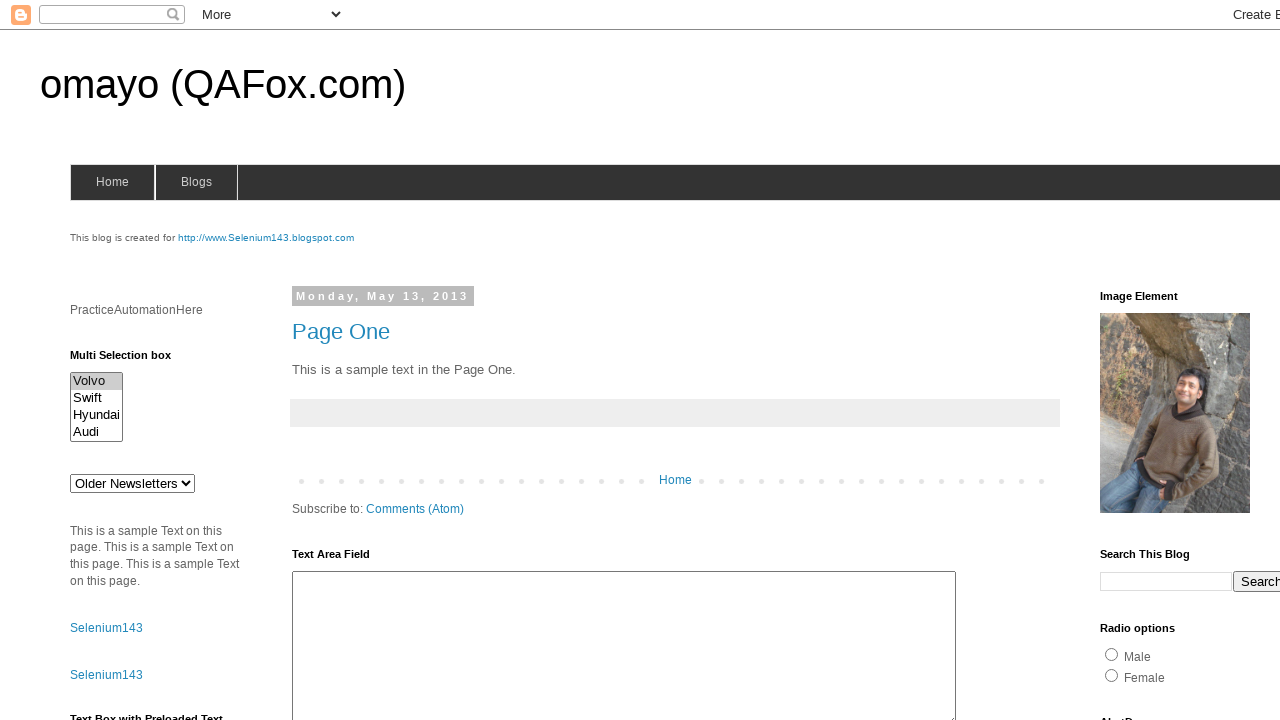

Selected option at index 1 from multi-select dropdown on select#multiselect1
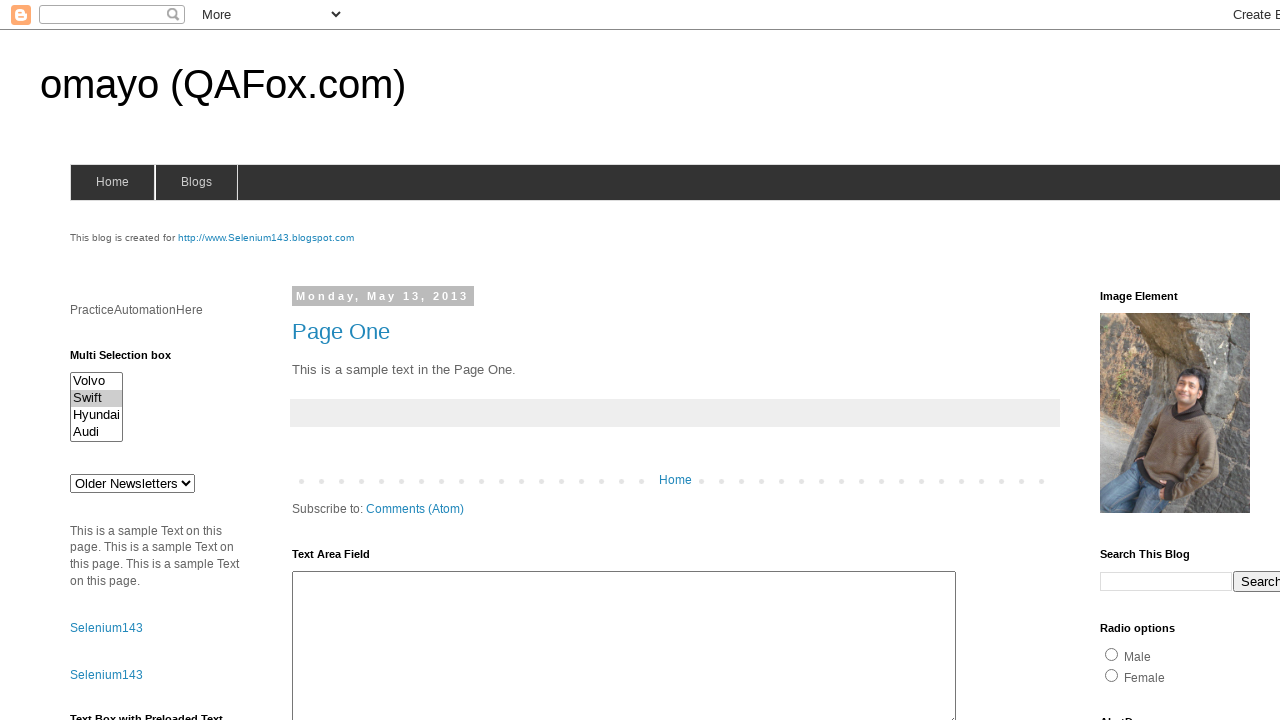

Waited 500ms before next selection
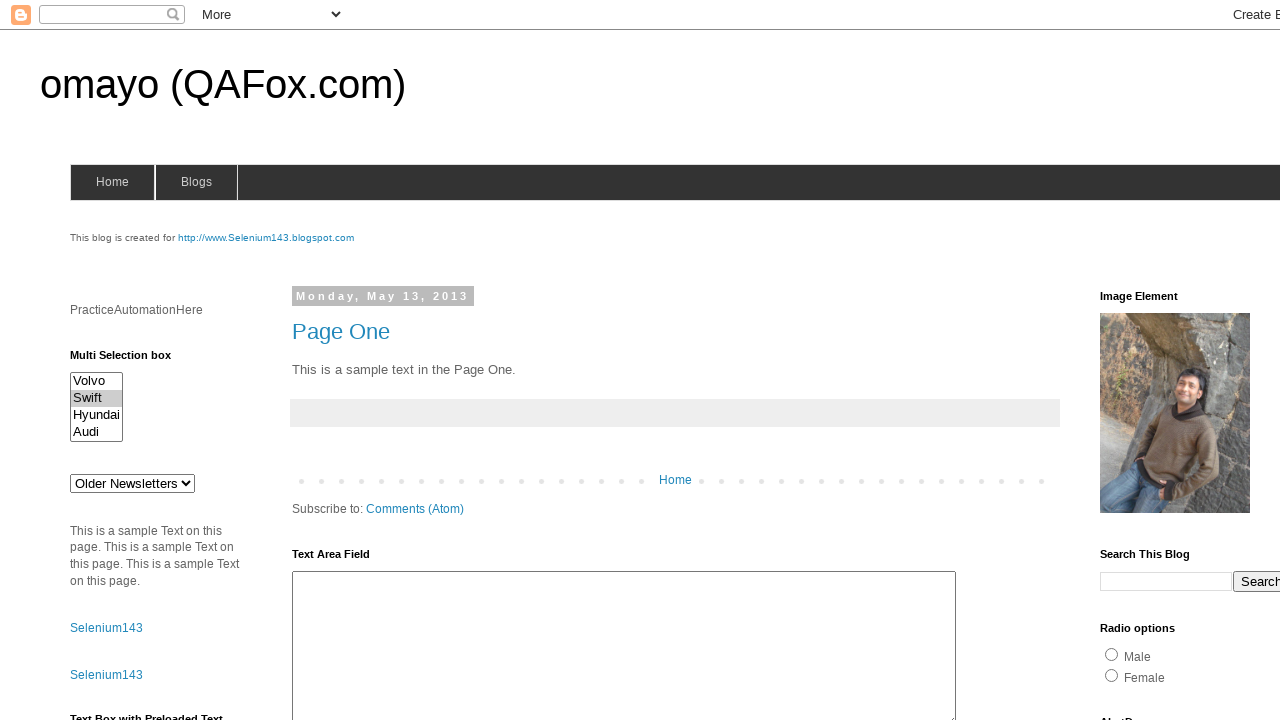

Selected option at index 2 from multi-select dropdown on select#multiselect1
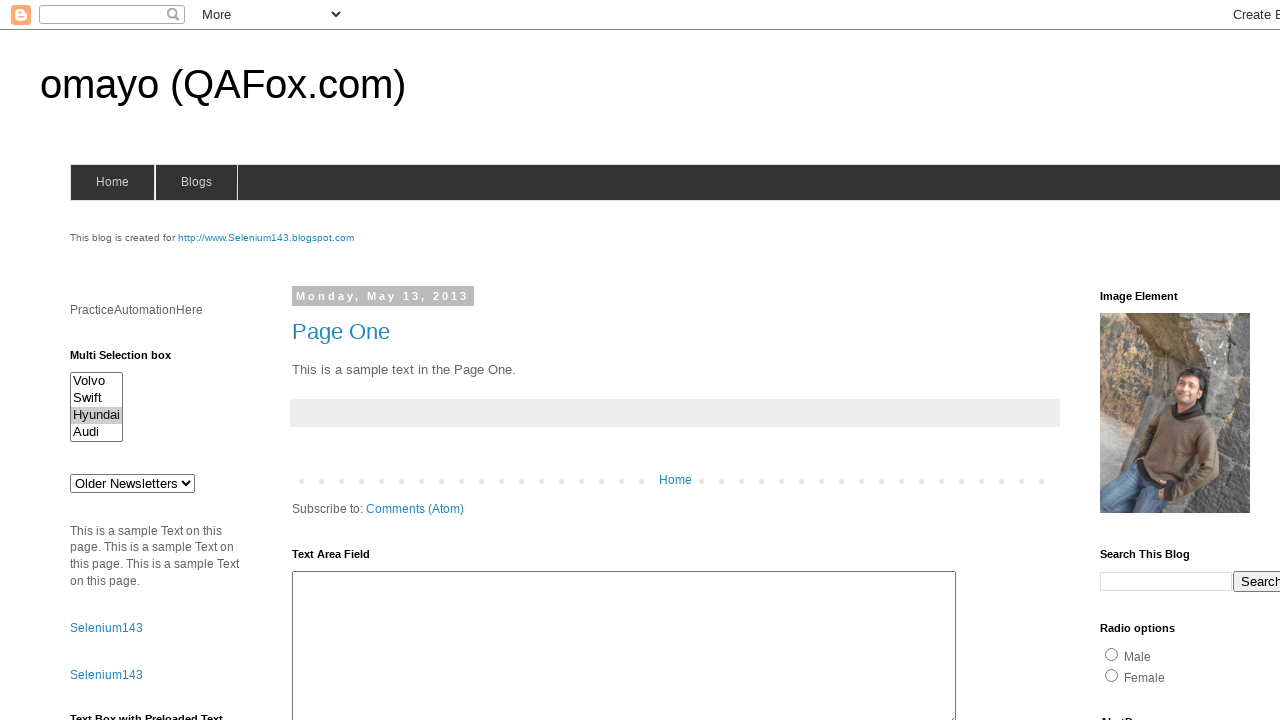

Waited 500ms before next selection
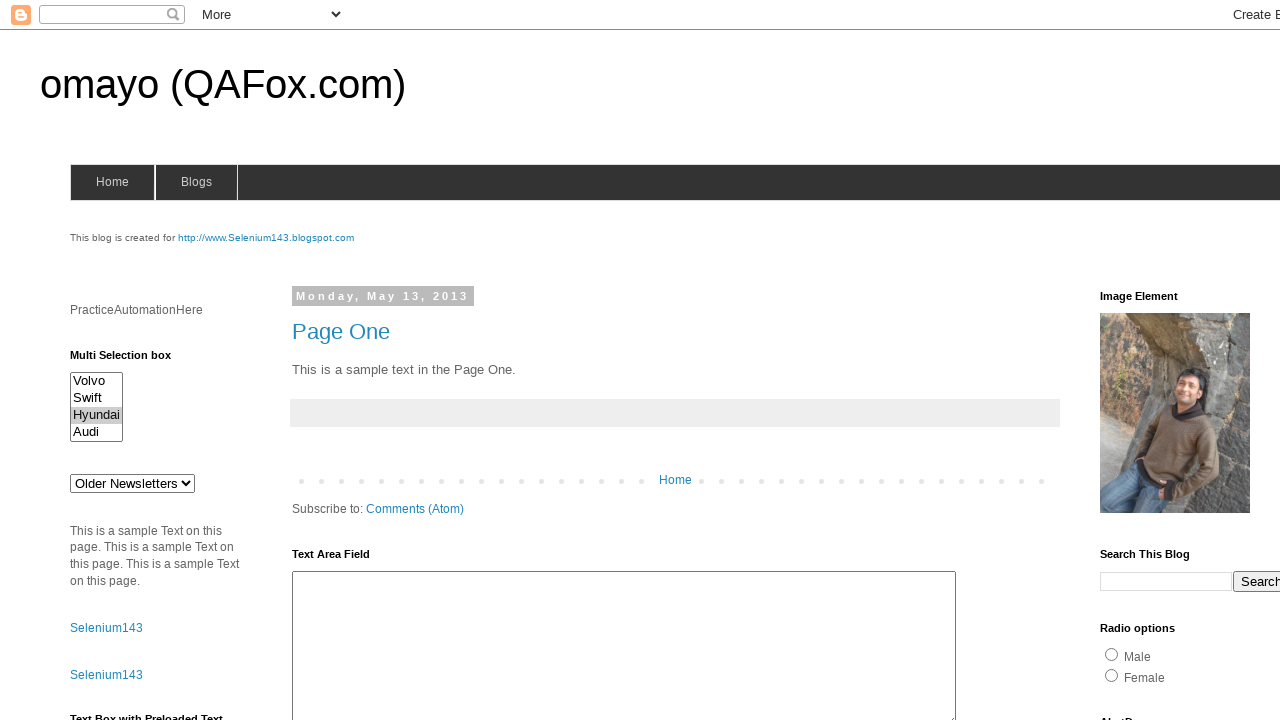

Selected option at index 3 from multi-select dropdown on select#multiselect1
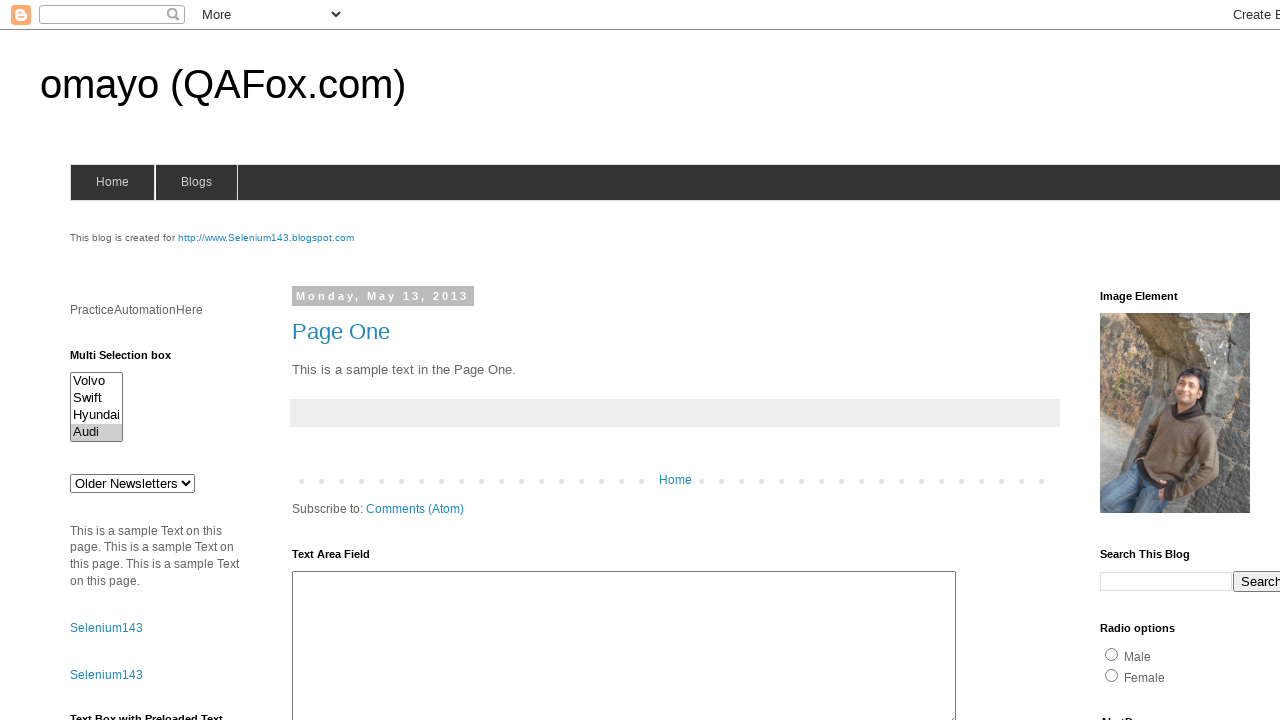

Waited 500ms before next selection
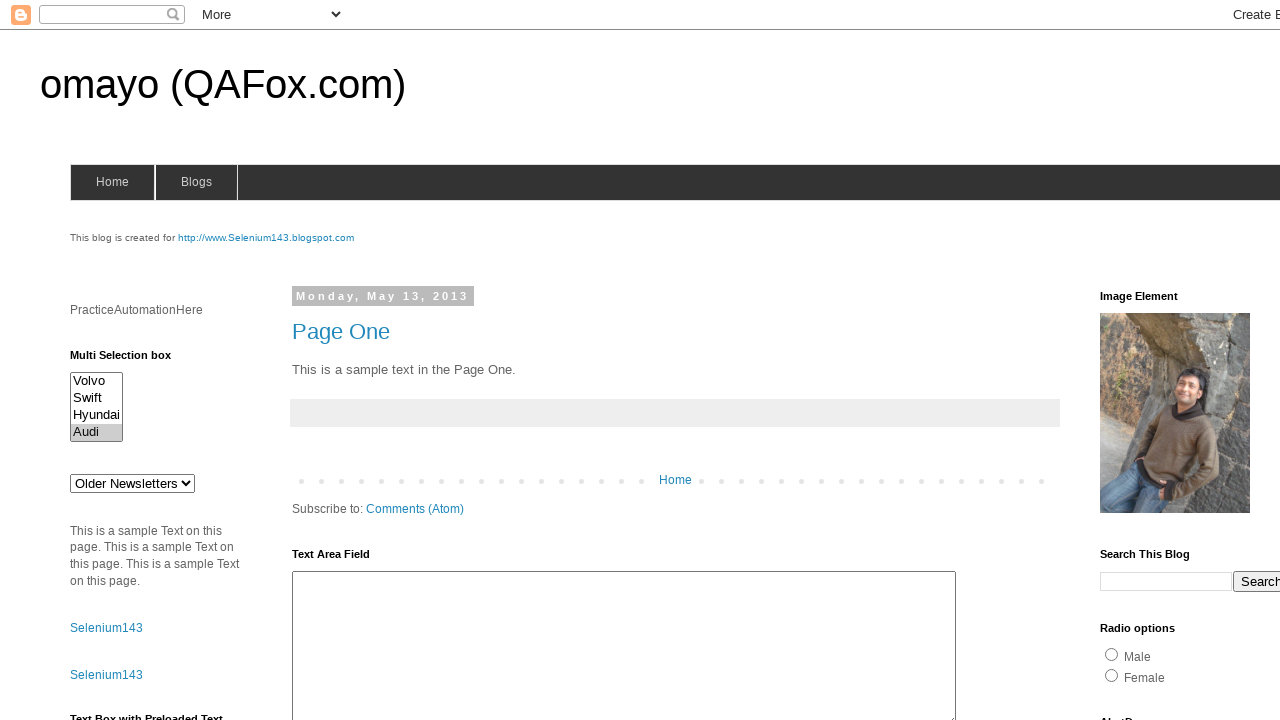

Selected all first 4 options together to maintain selection on select#multiselect1
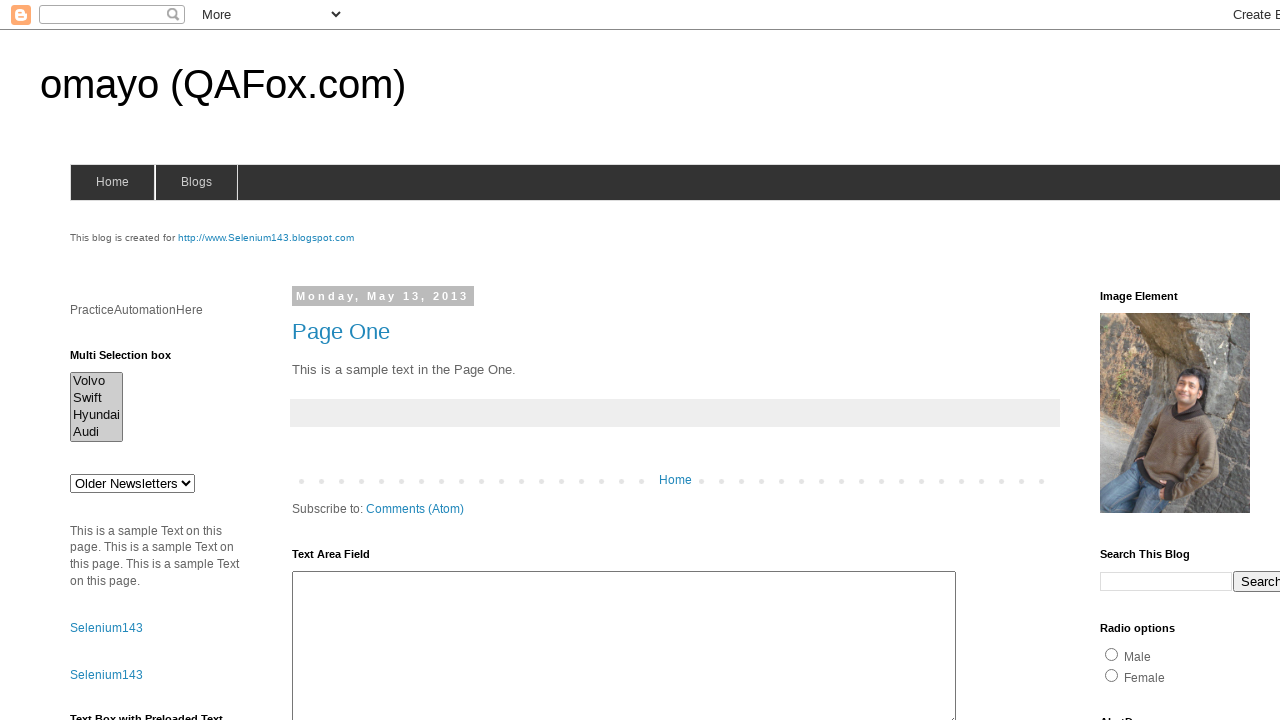

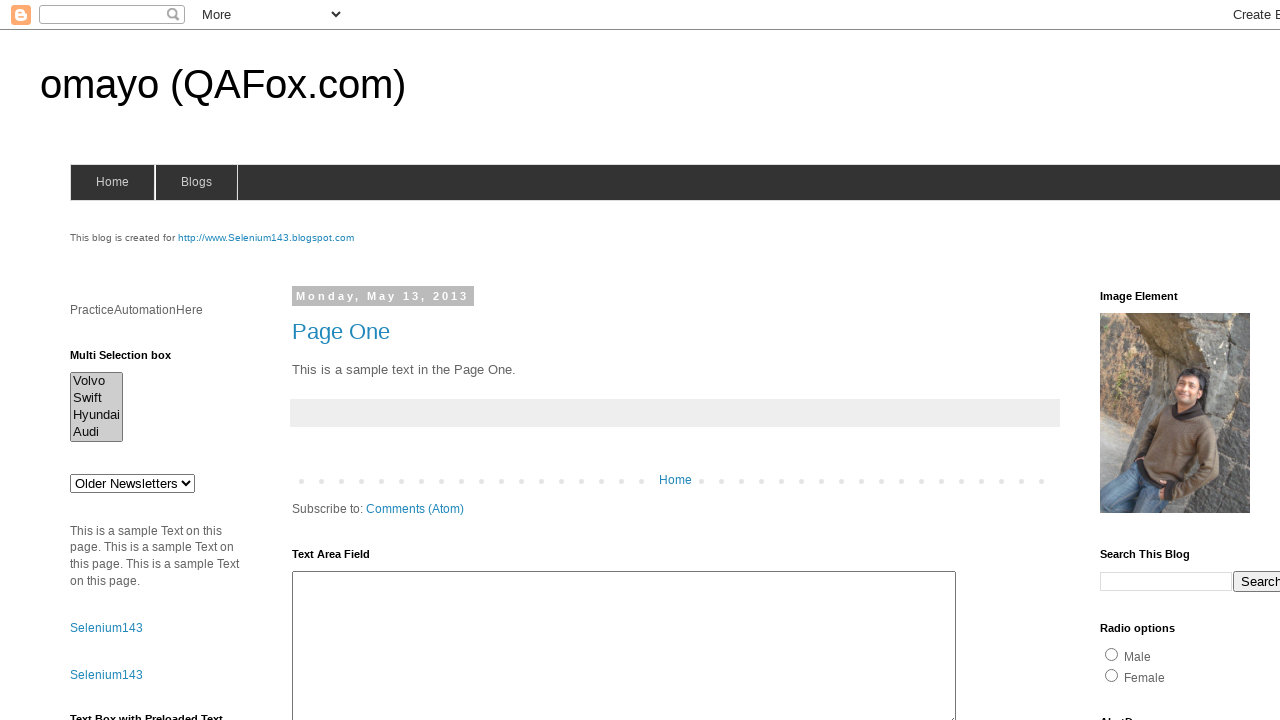